Tests the visibility of a text element and then uses the hide button to verify the element becomes hidden

Starting URL: https://rahulshettyacademy.com/AutomationPractice/

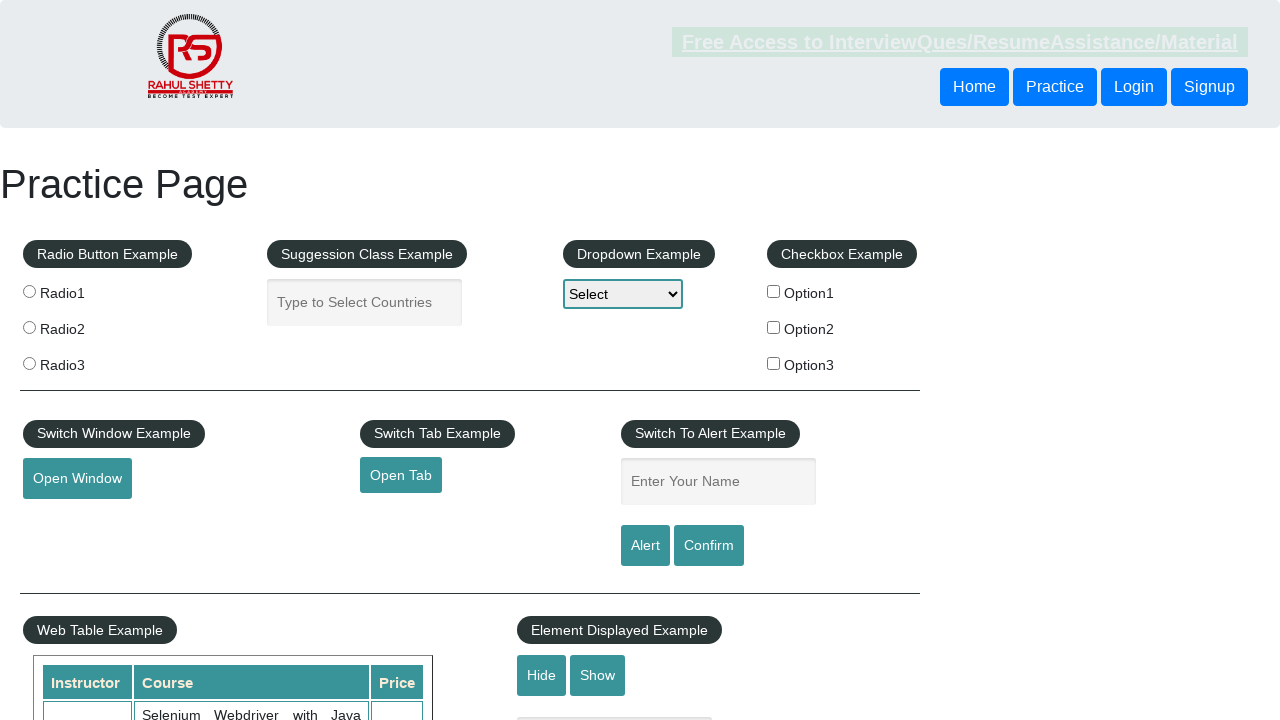

Verified text element is initially visible
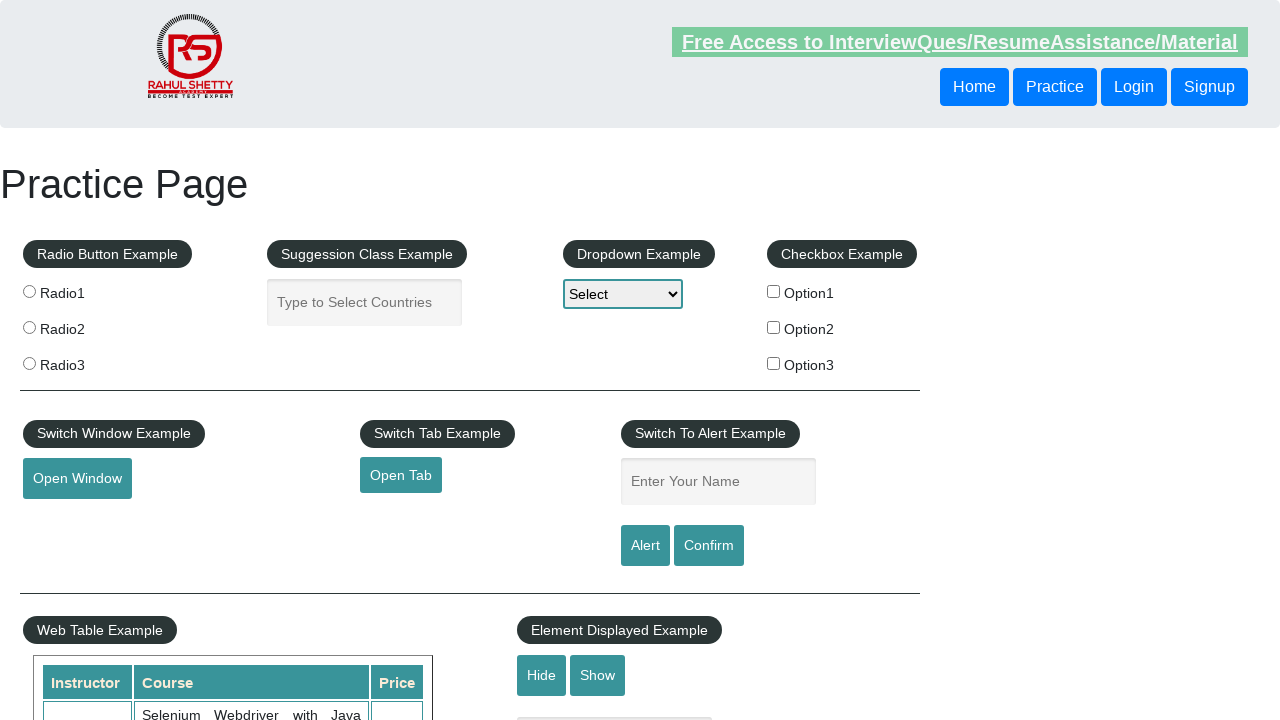

Clicked hide button to hide the text element at (542, 675) on #hide-textbox
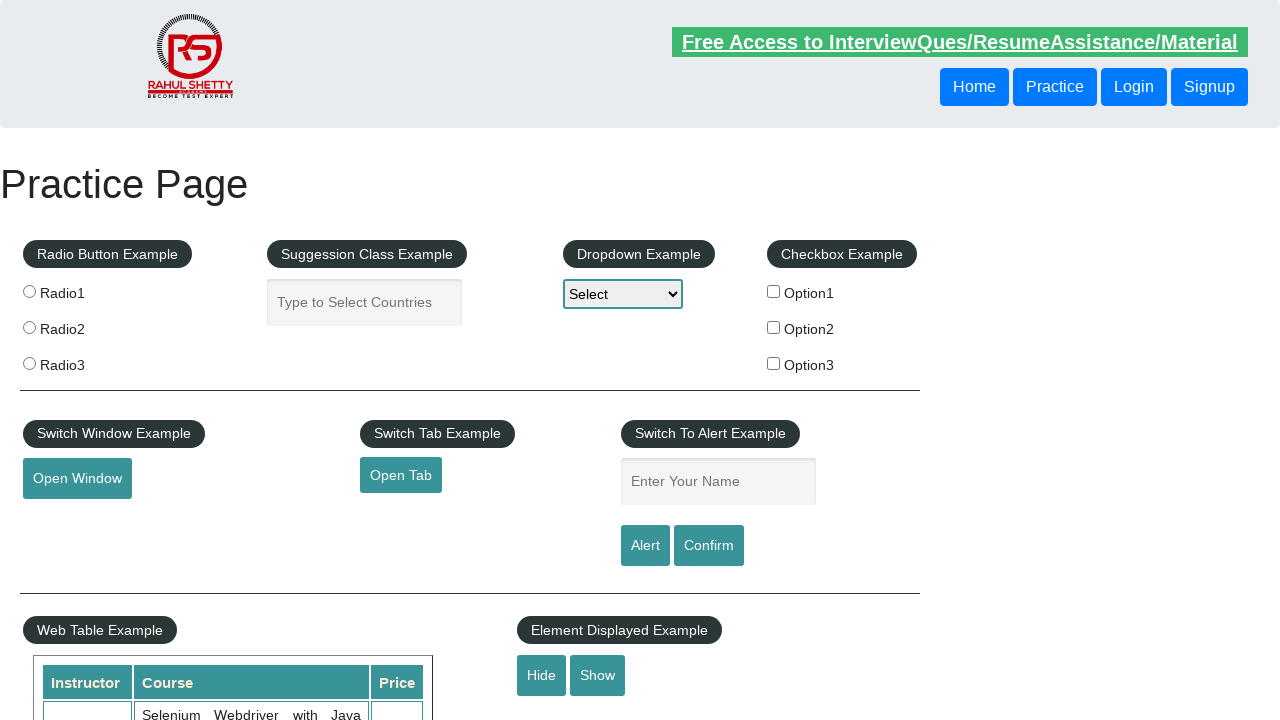

Verified text element is now hidden
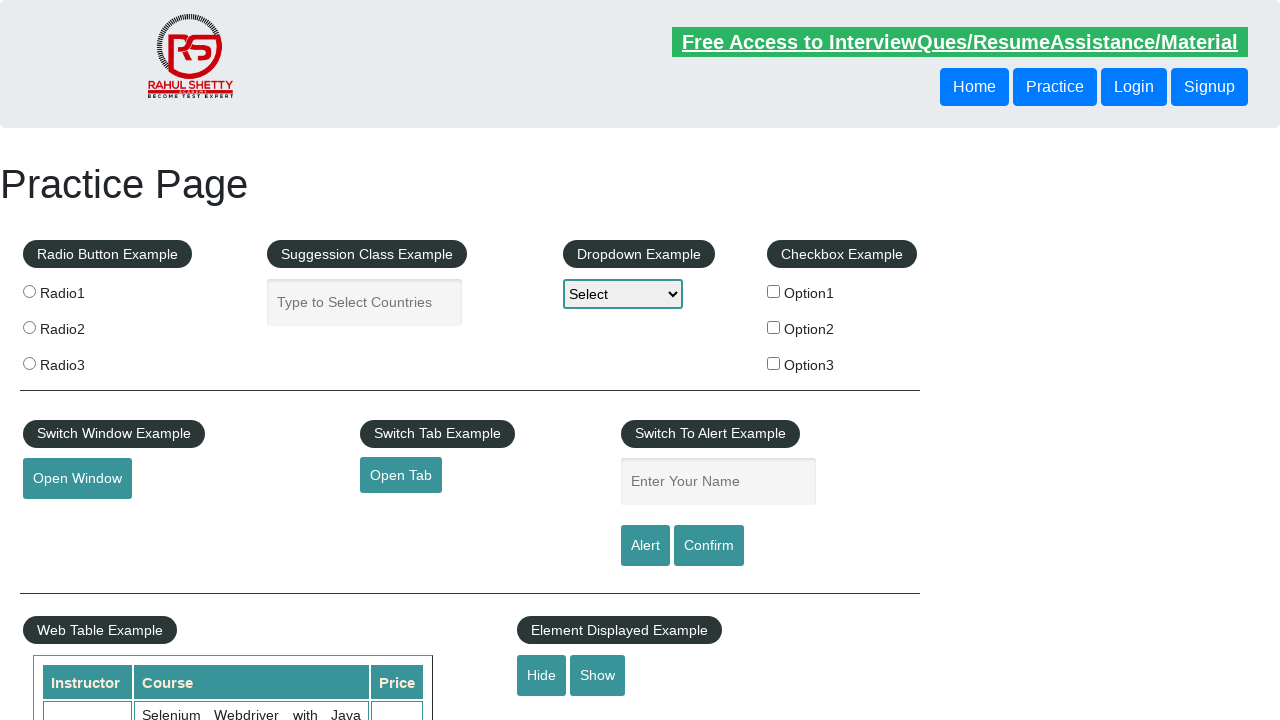

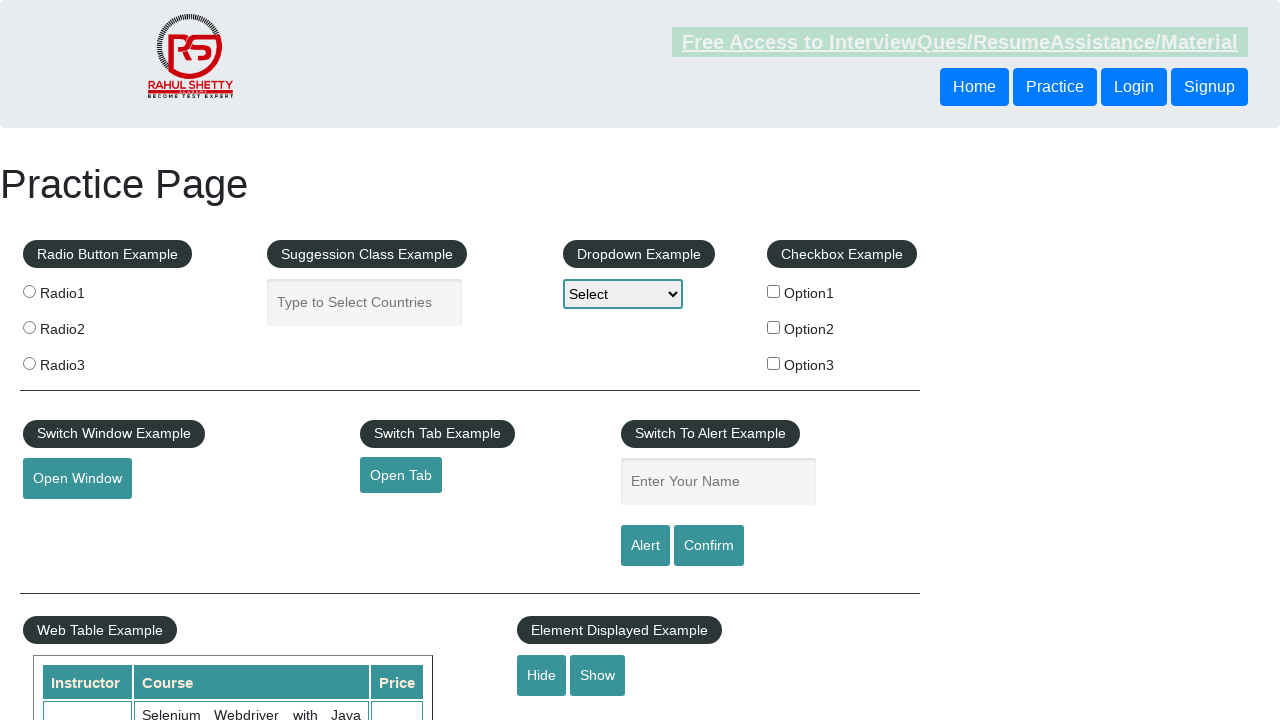